Navigates to carbon.now.sh with material theme and blue background, then clicks the Export button to generate a code snippet image

Starting URL: https://carbon.now.sh/?bg=rgba(74%2C144%2C226%2C1)&t=material&wt=none&l=auto&ds=false&dsyoff=20px&dsblur=68px&wc=true&wa=true&pv=56px&ph=56px&ln=false&fl=1&fm=Fira%20Code&fs=14px&lh=152%25&si=false&es=2x&wm=false&code=const%20x%20%3D%2042%3B

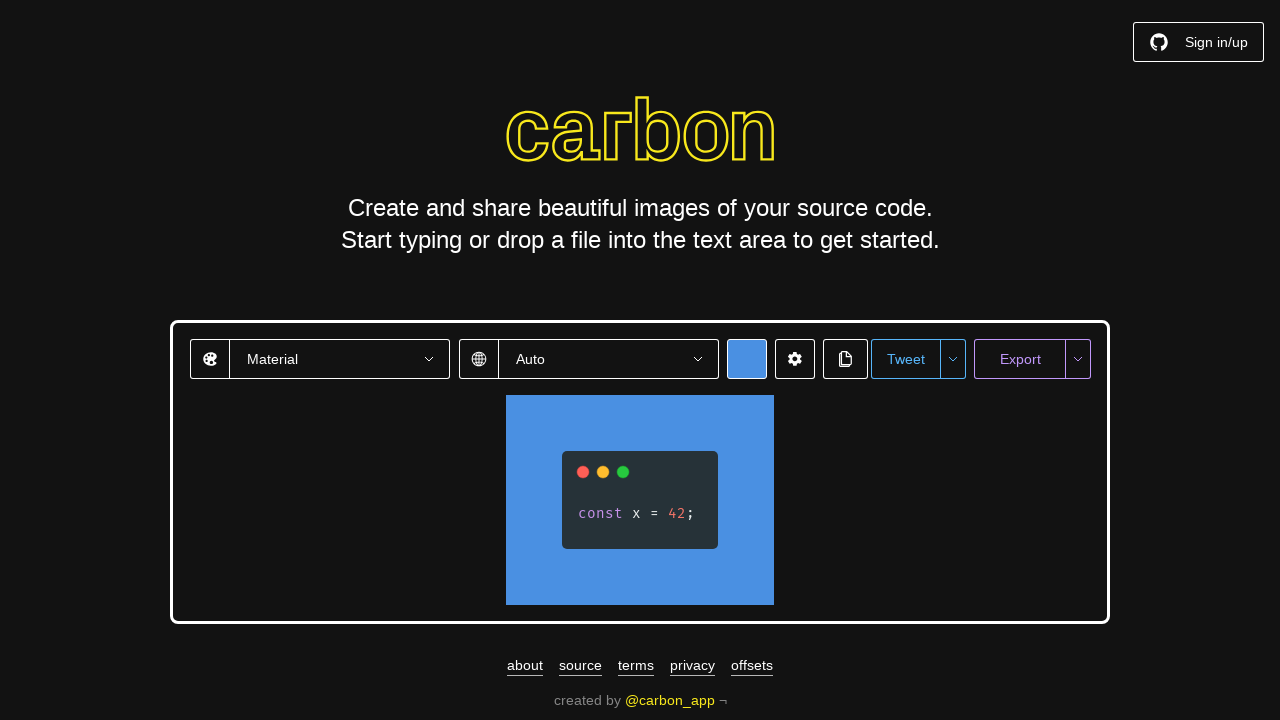

Waited for Export button to be available
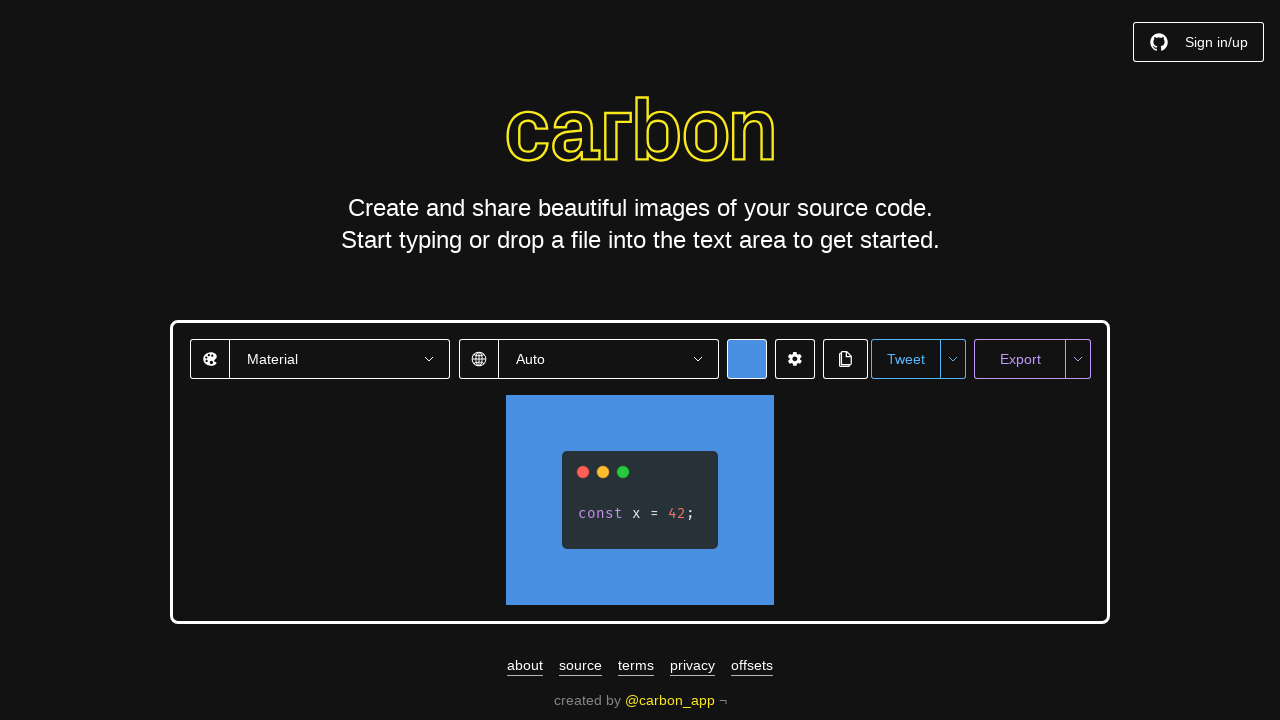

Clicked Export button to generate code snippet image at (1020, 359) on xpath=//button[contains(text(),'Export')]
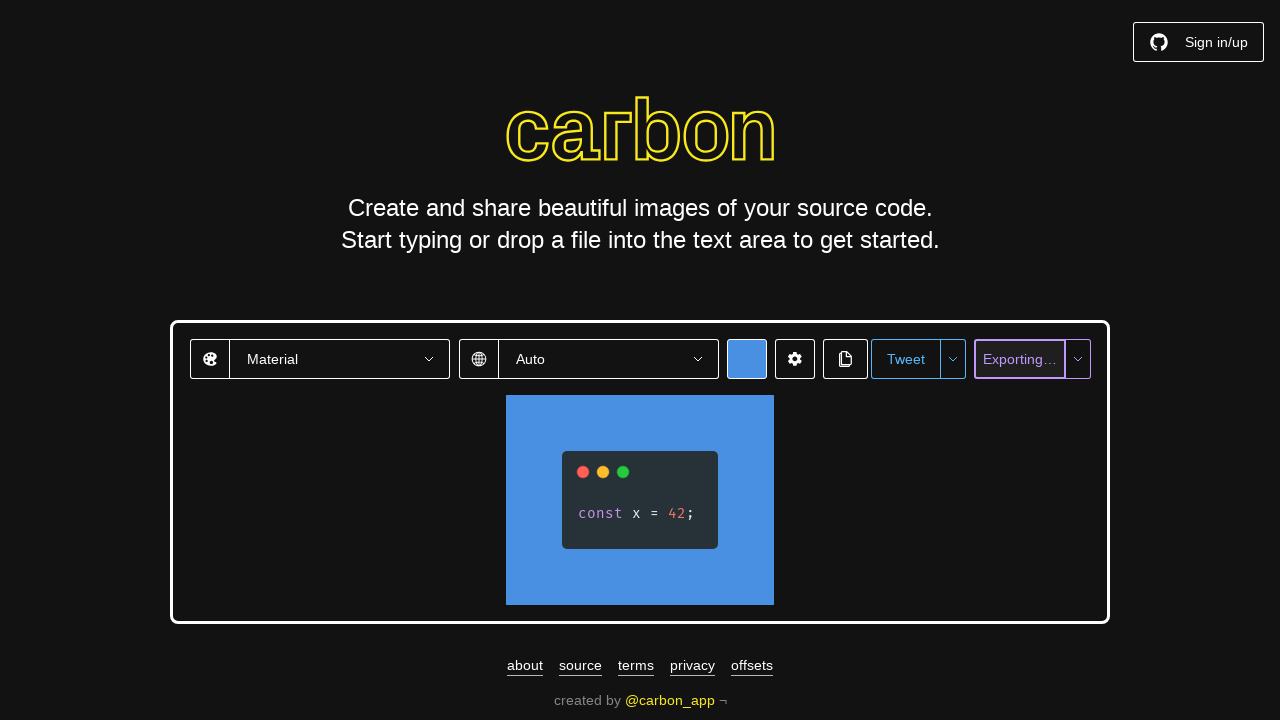

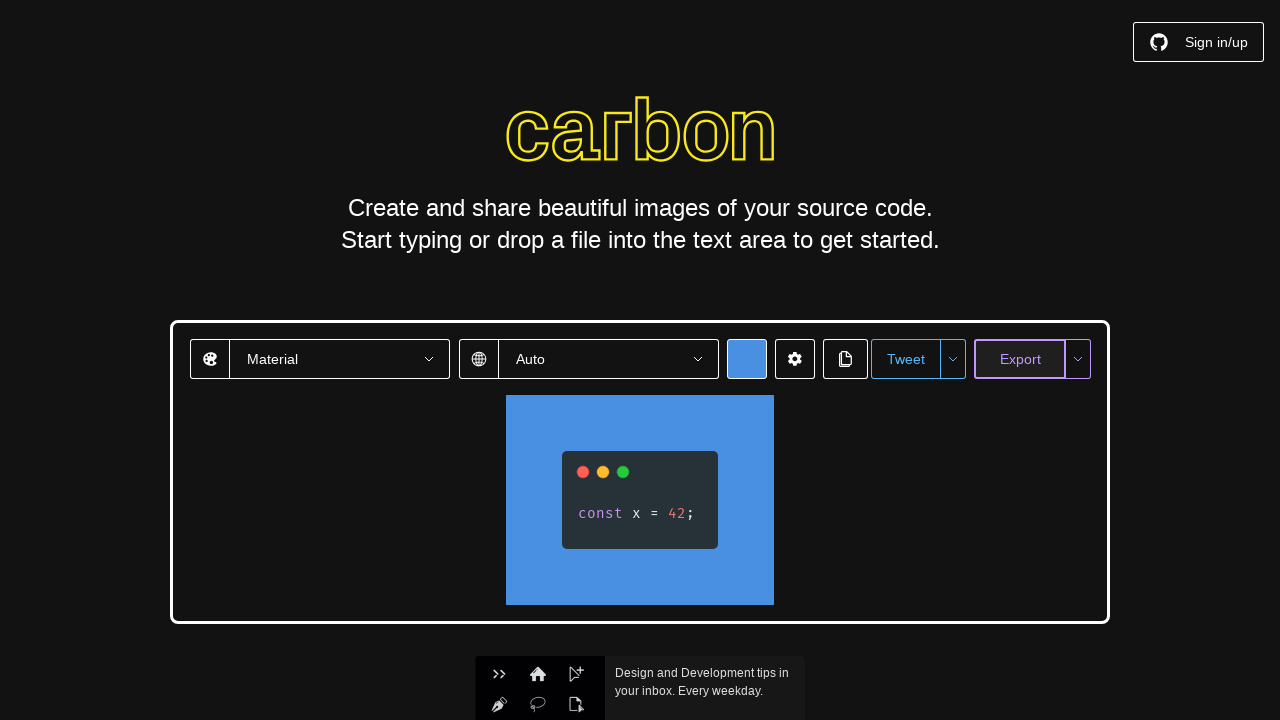